Tests the Practice Form on DemoQA by filling out student registration form fields including name, email, gender, mobile number, subjects, file upload, state/city selection, and submitting the form.

Starting URL: https://demoqa.com/

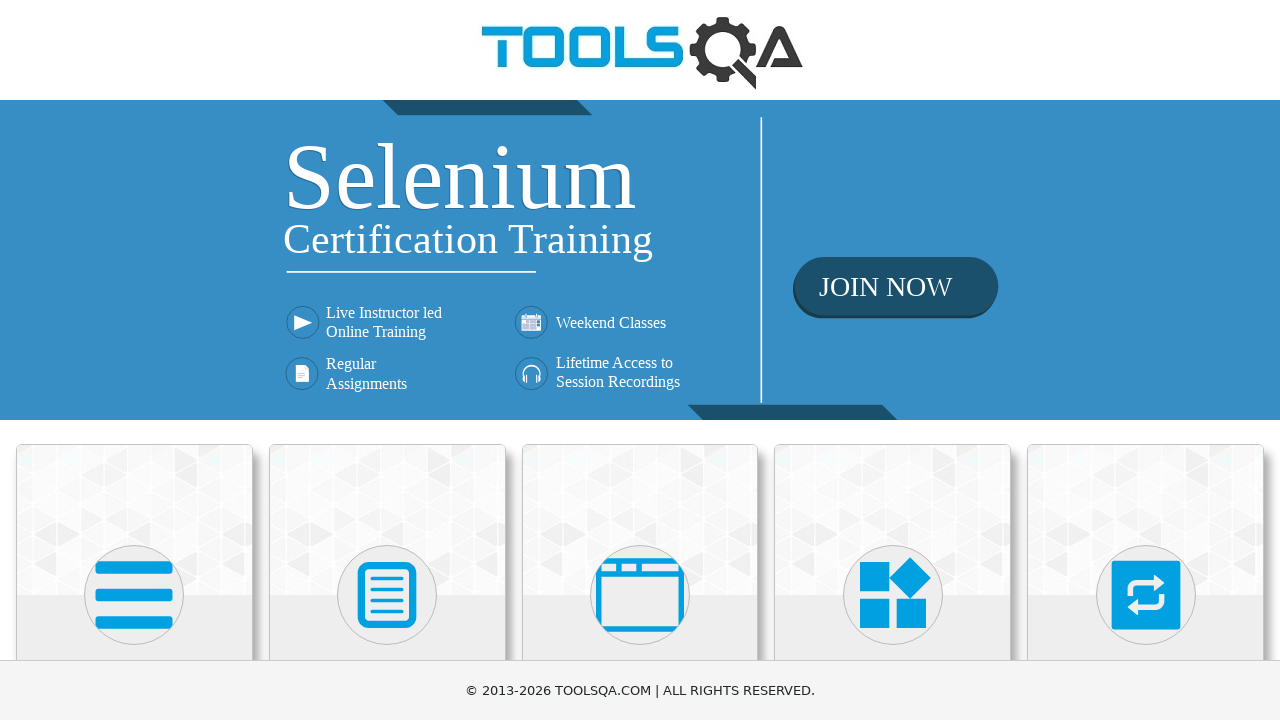

Scrolled down 400px to view category cards
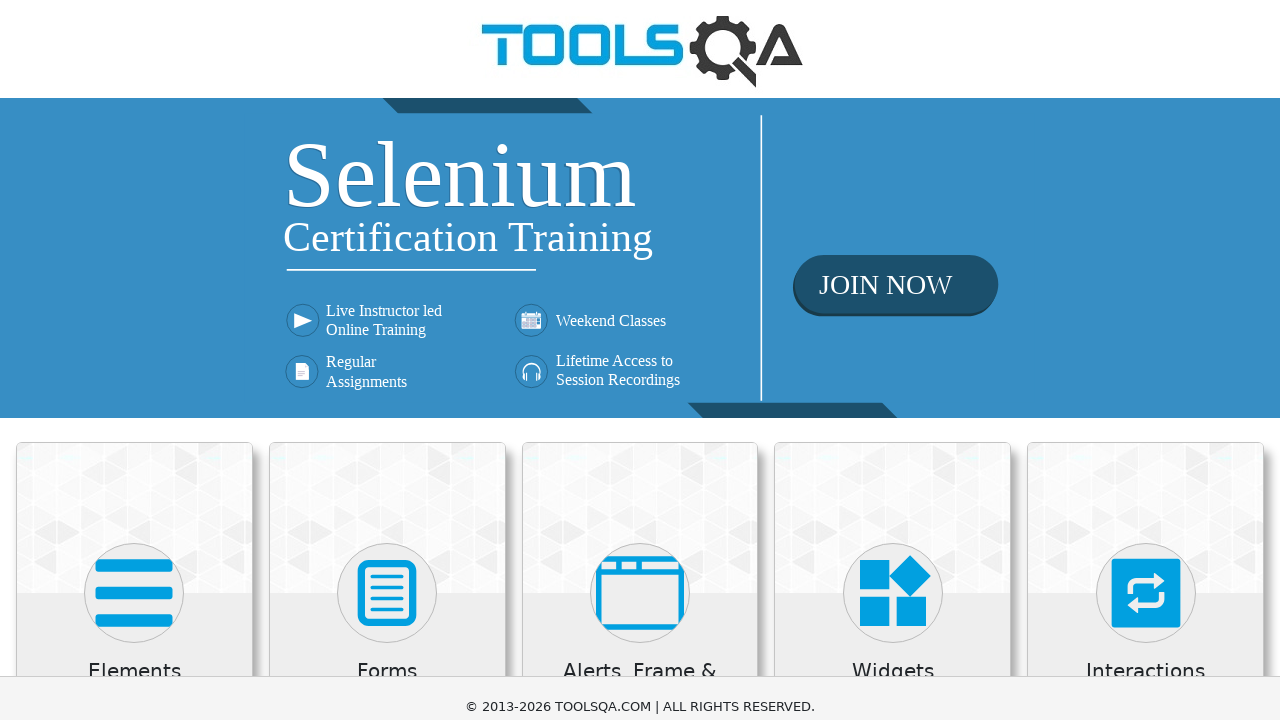

Clicked on Forms category card at (387, 273) on xpath=//div[@class='category-cards']//div[contains(@class,'card mt-4 top-card')]
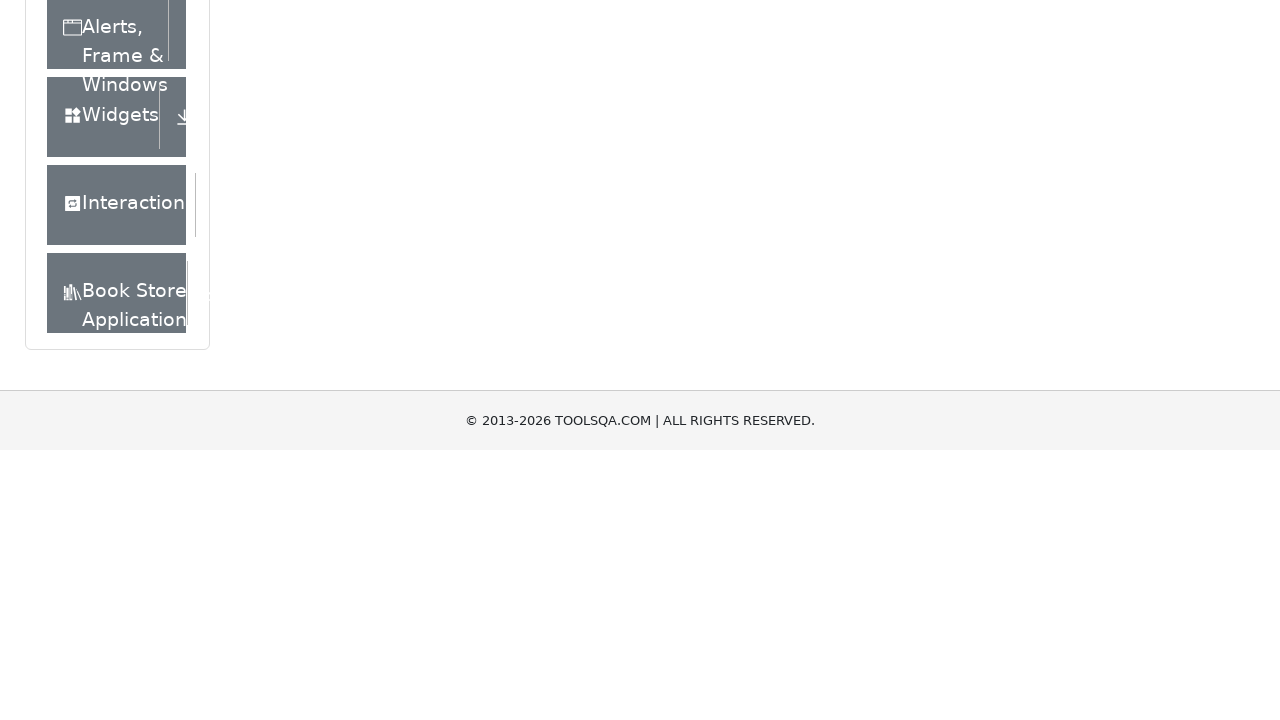

Clicked on Practice Form menu item at (117, 198) on xpath=//span[text()='Practice Form']
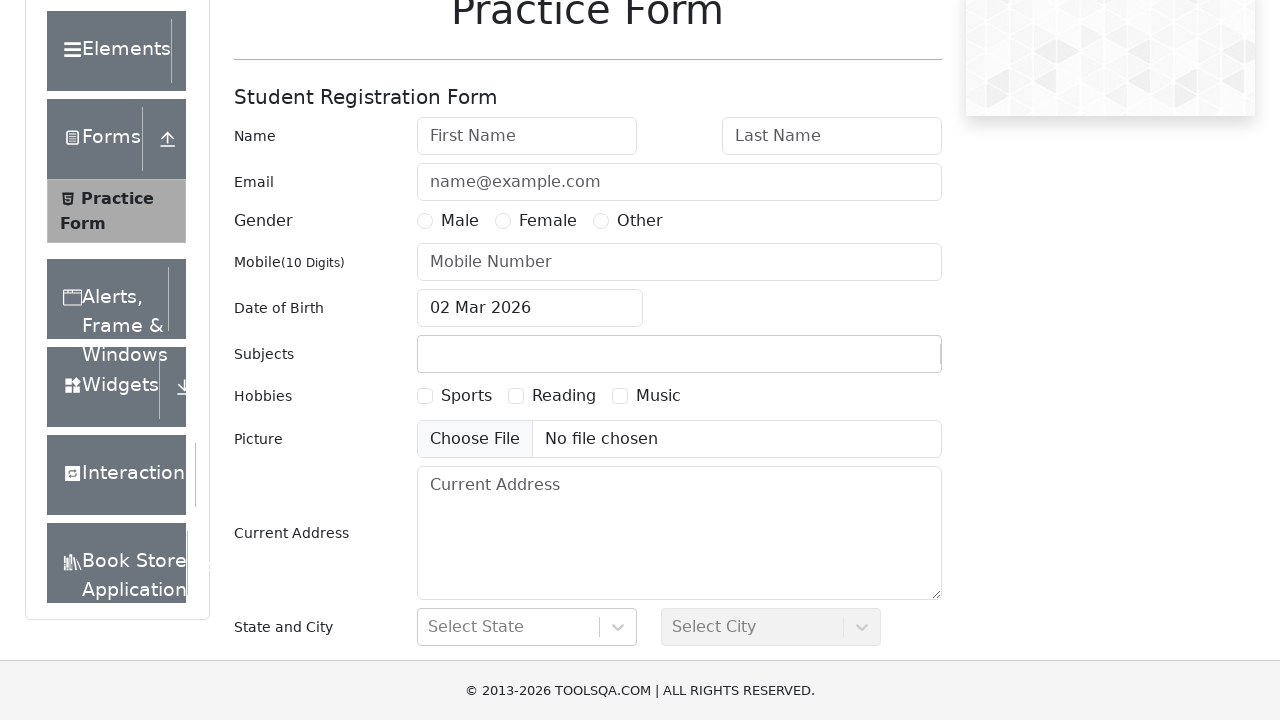

Filled first name field with 'Mihaela' on #firstName
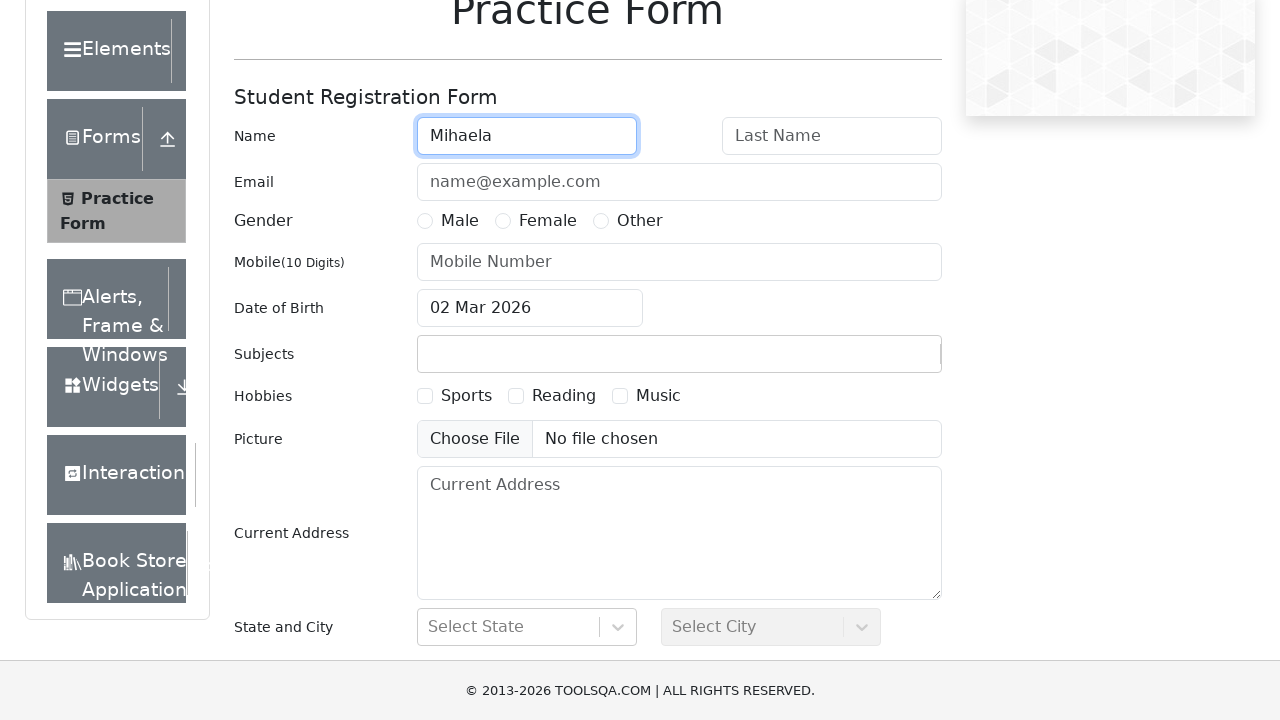

Filled last name field with 'Test' on #lastName
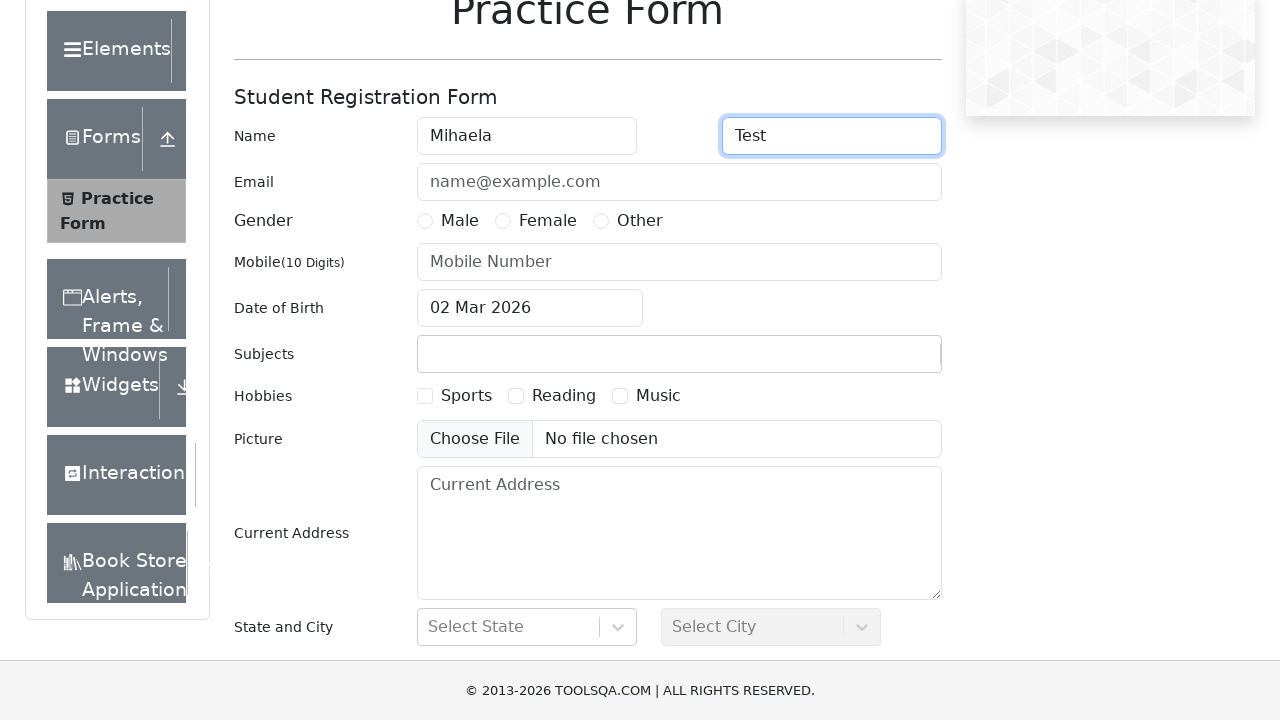

Filled email field with 'mihaela@popescu.com' on #userEmail
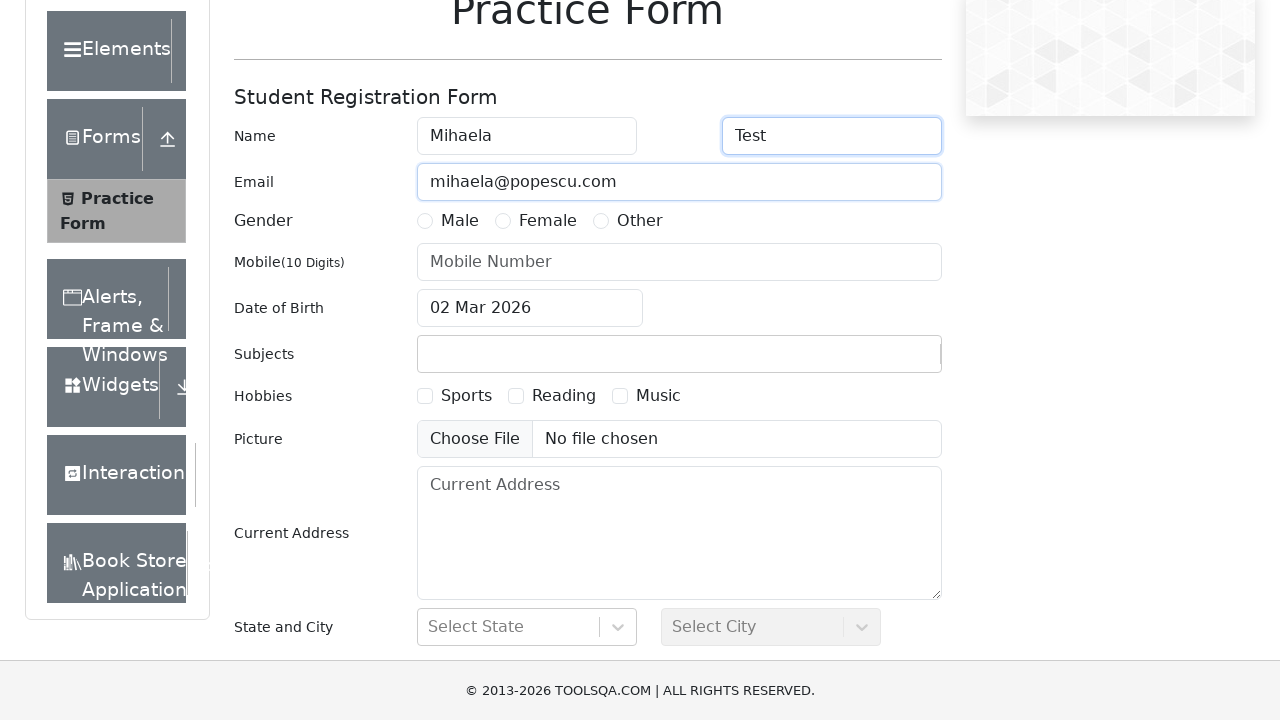

Filled subjects field with 'Social Studies' on #subjectsInput
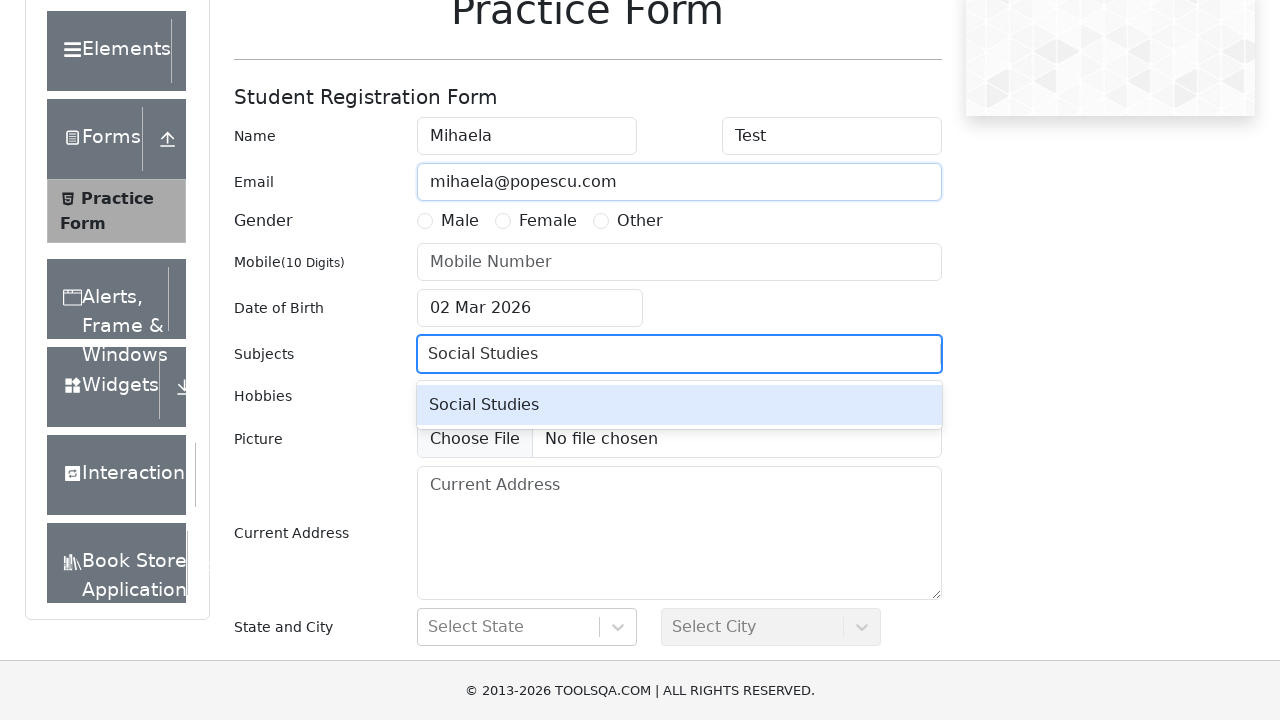

Pressed Enter to select Social Studies subject on #subjectsInput
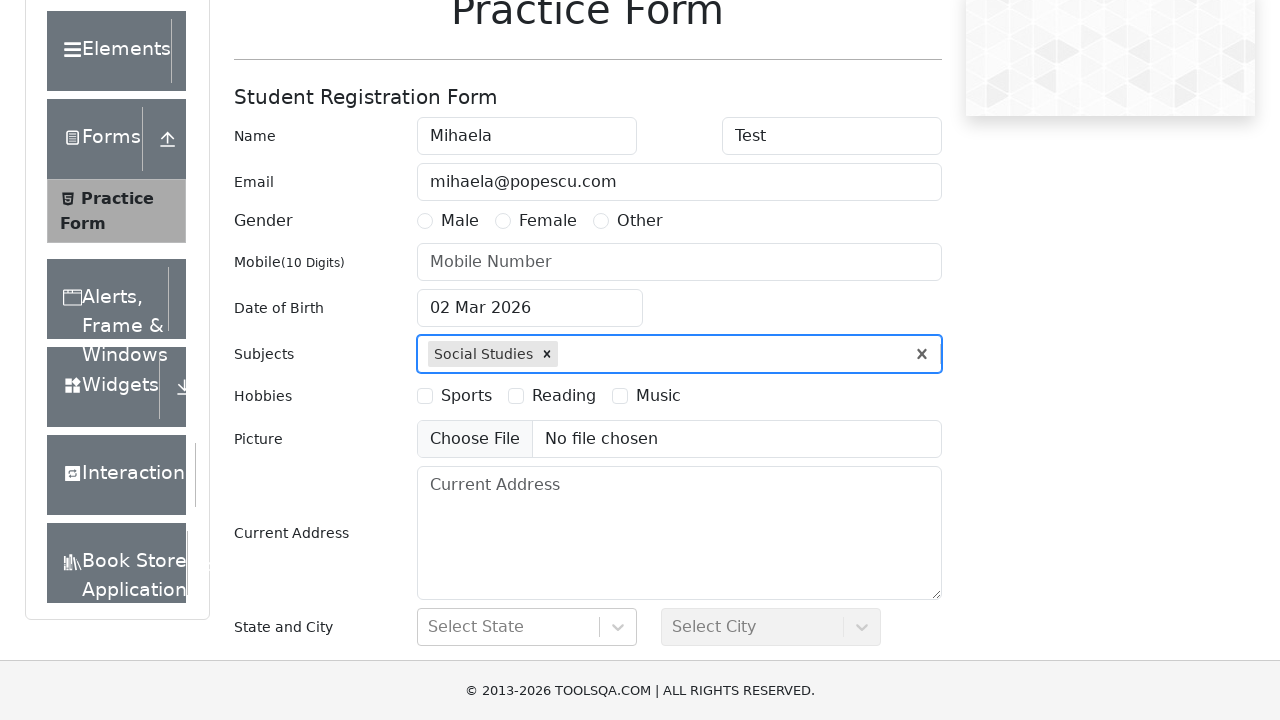

Filled mobile number field with '0723456789' on input[placeholder='Mobile Number']
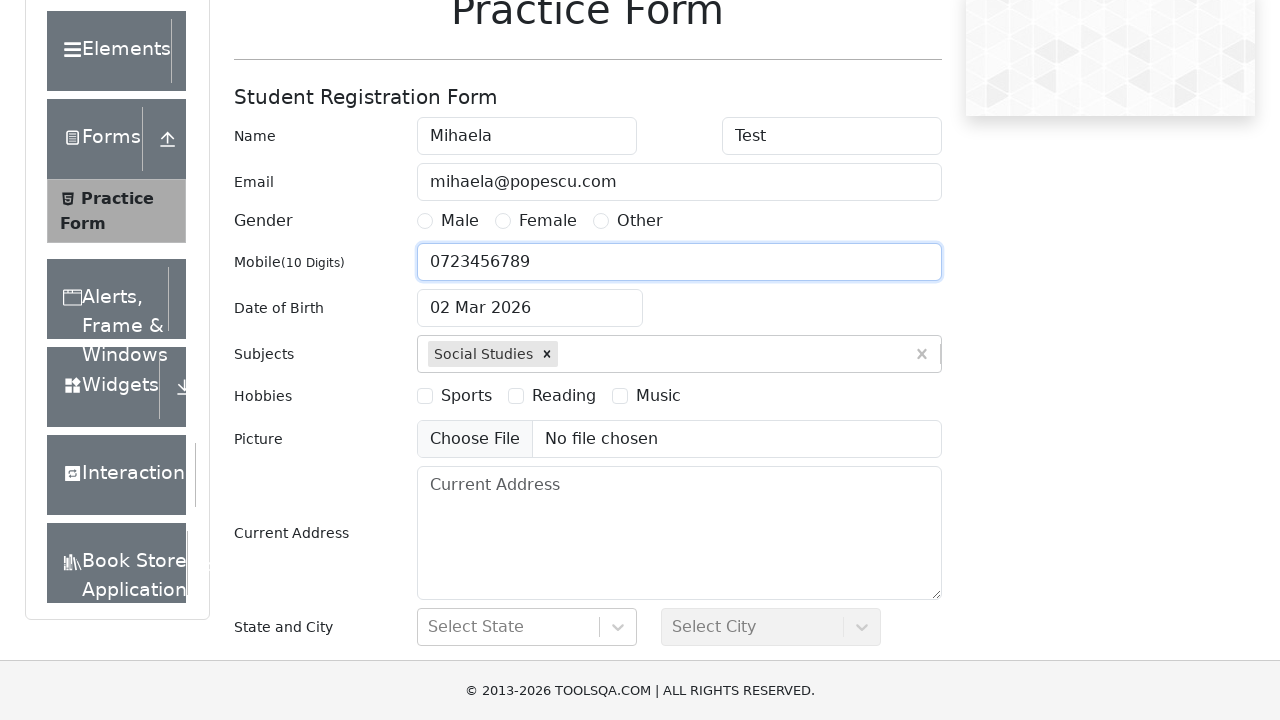

Set input files for picture upload (empty list)
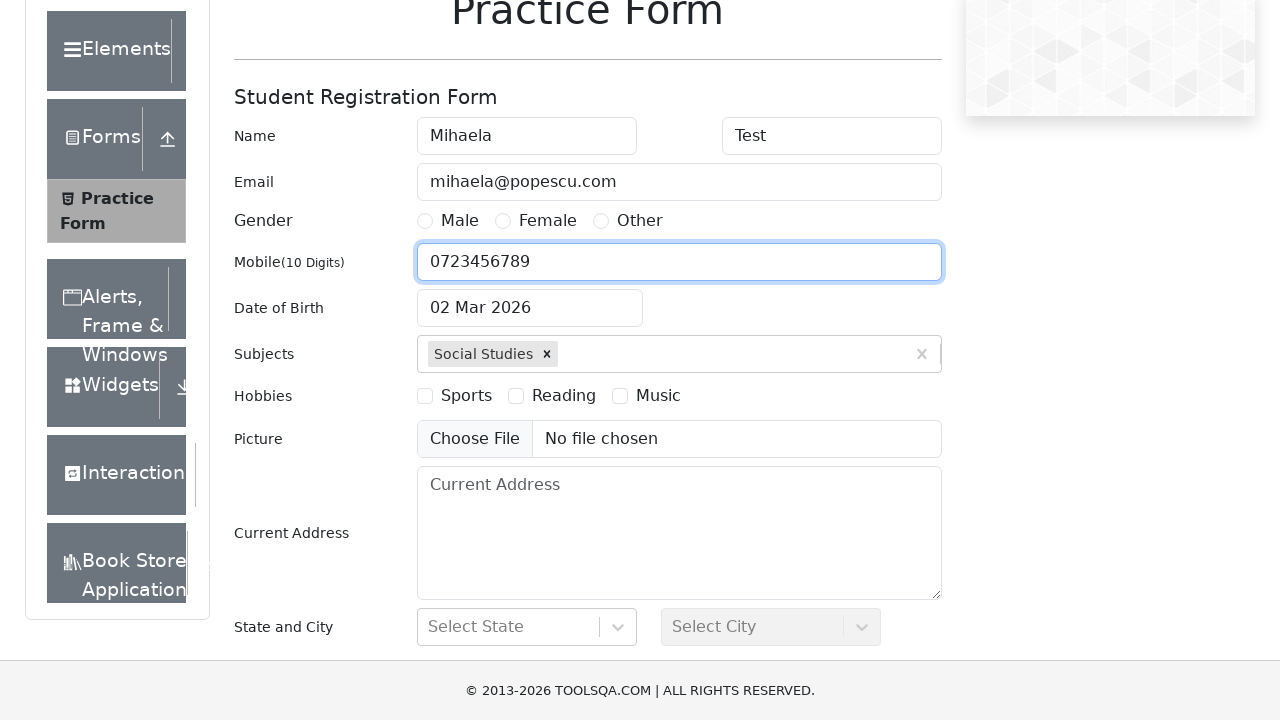

Selected Female gender option at (548, 221) on xpath=//label[@for='gender-radio-2']
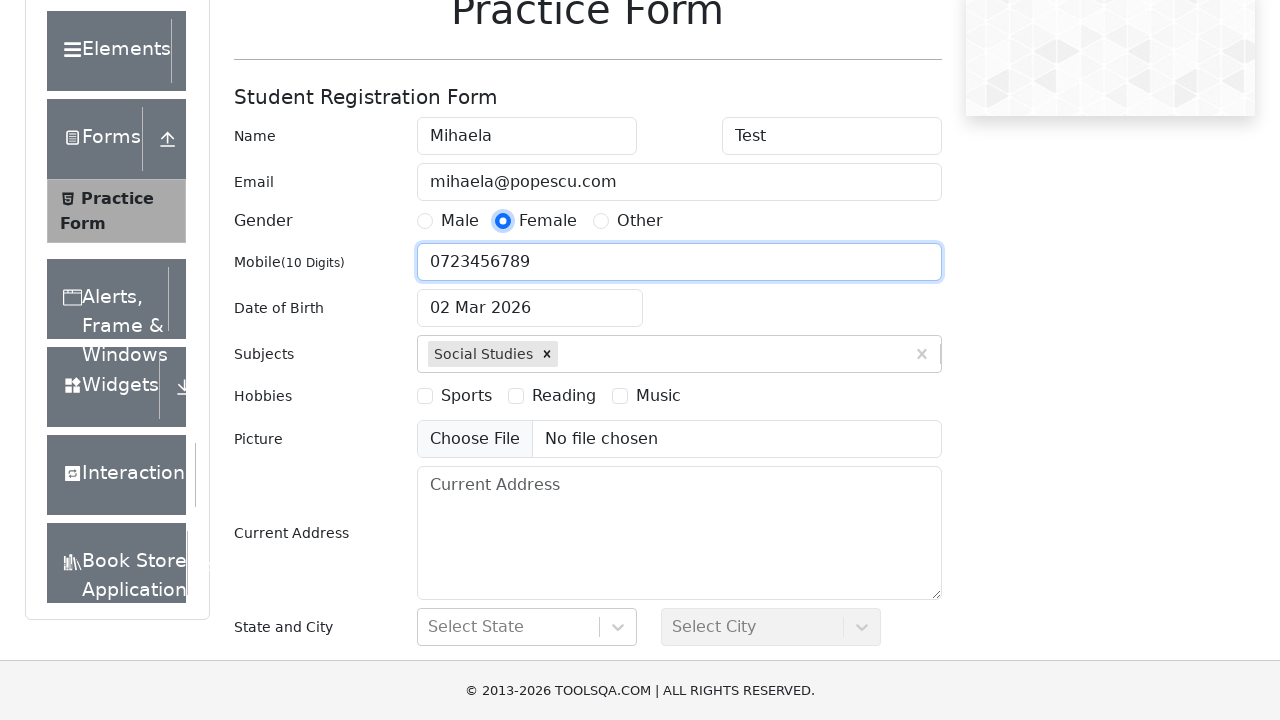

Filled state field with 'NCR' on #react-select-3-input
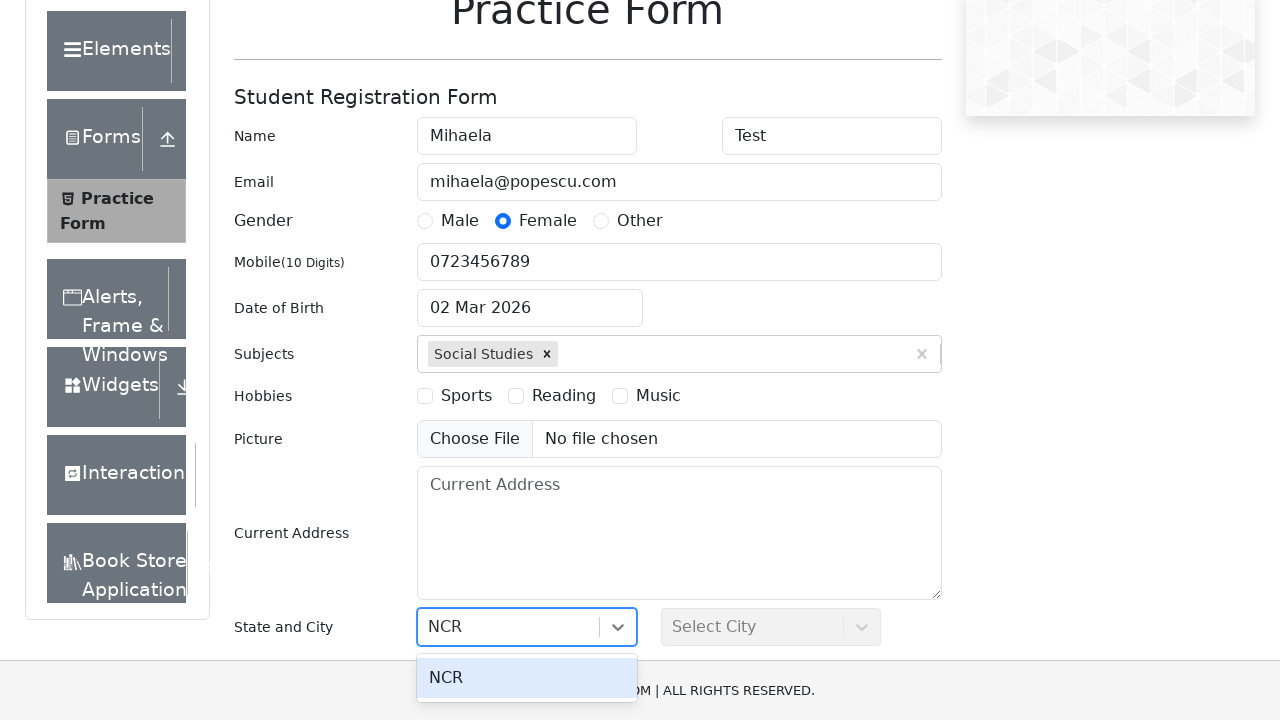

Pressed Enter to select NCR state on #react-select-3-input
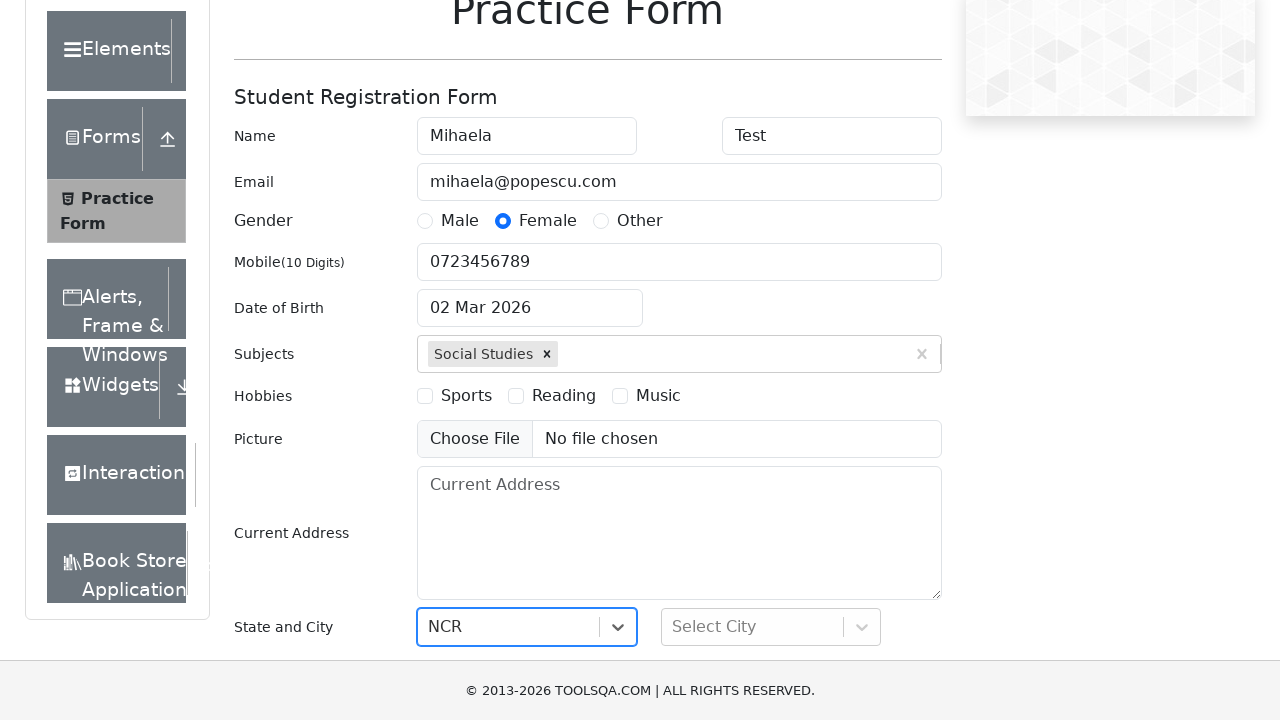

Filled city field with 'Delhi' on #react-select-4-input
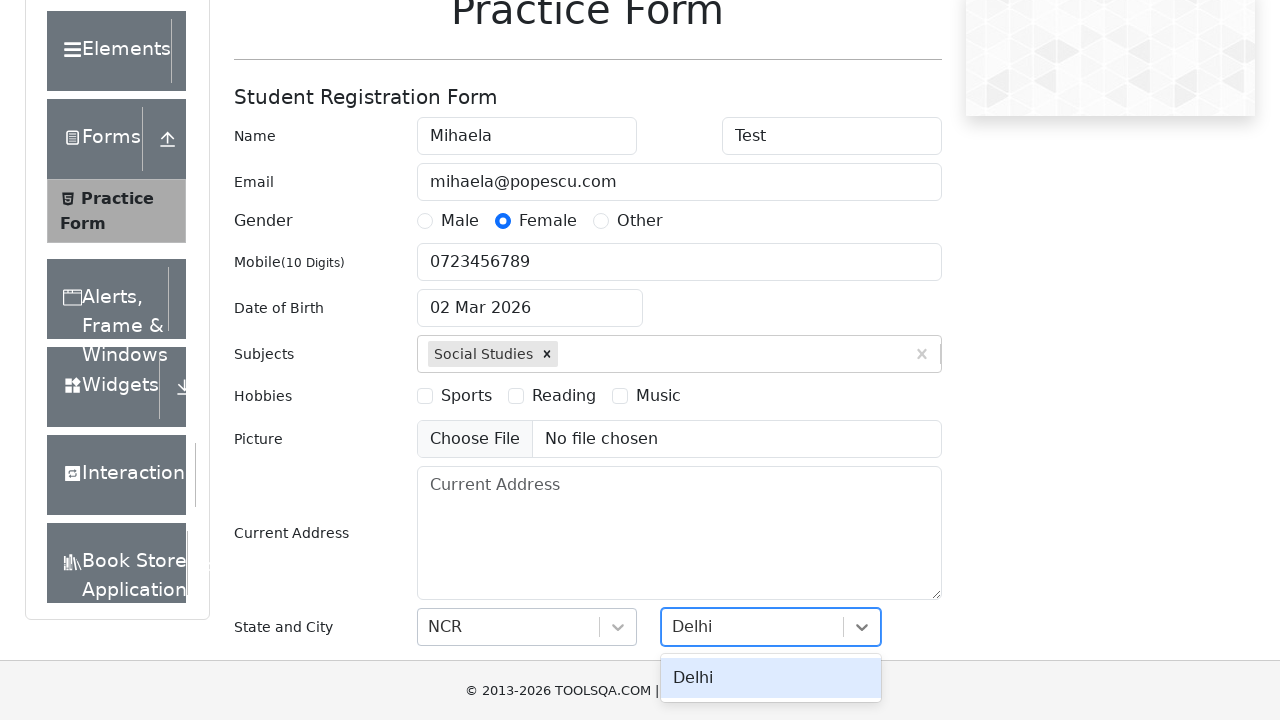

Pressed Enter to select Delhi city on #react-select-4-input
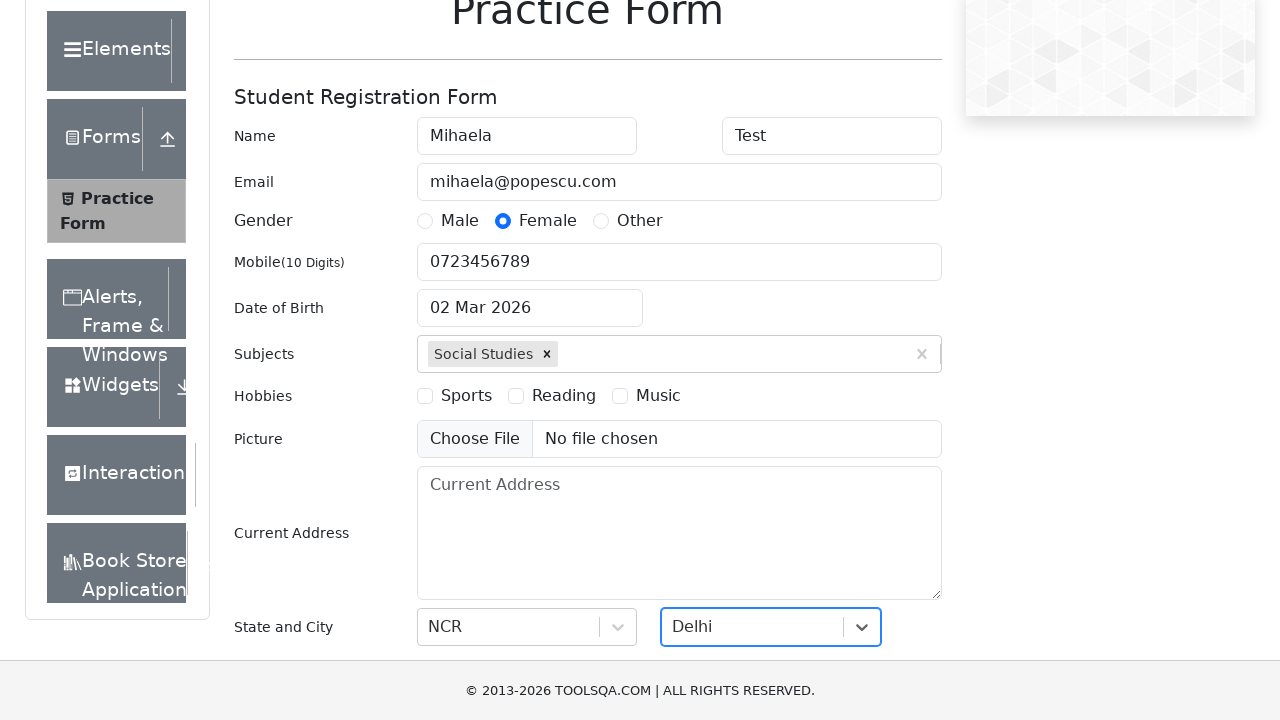

Clicked submit button using JavaScript to submit the form
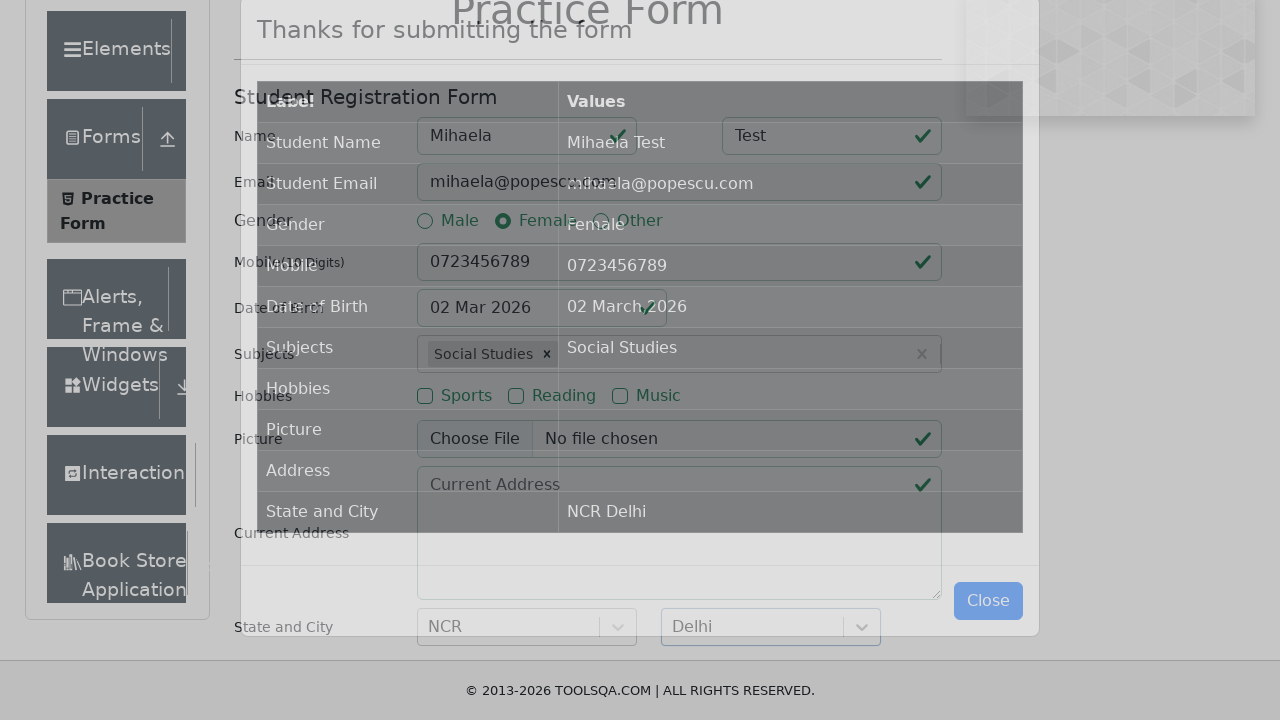

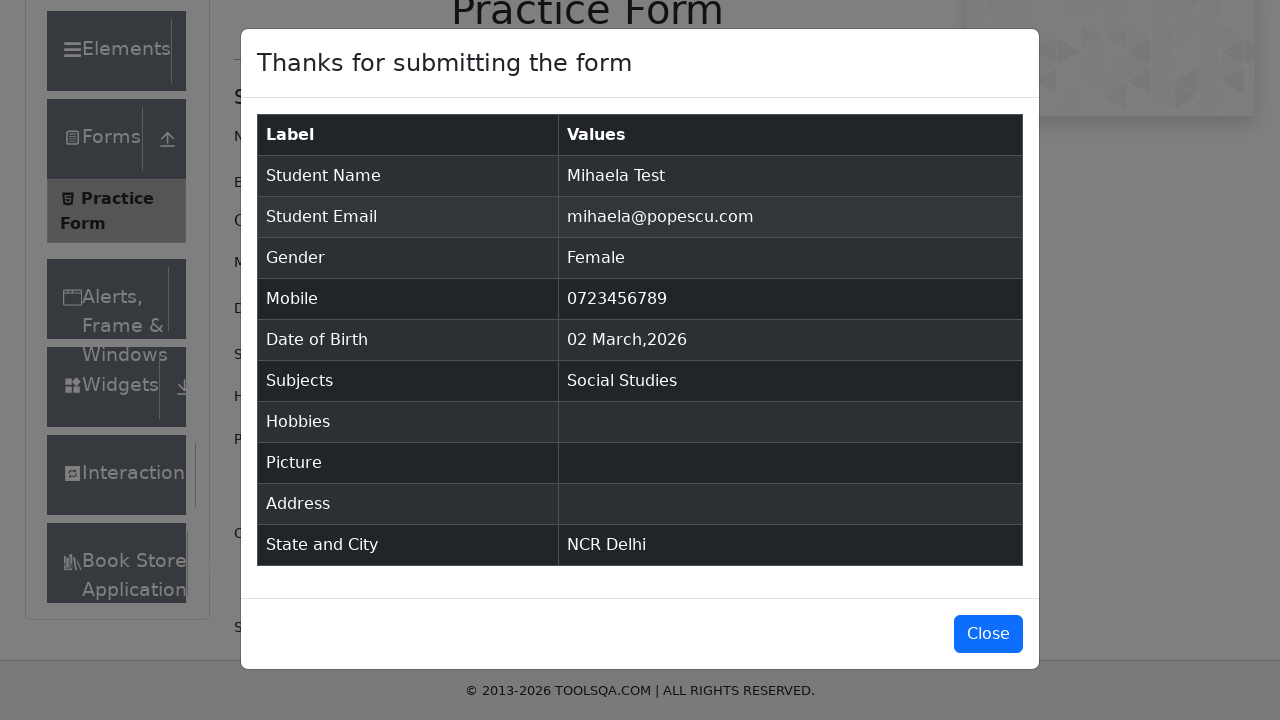